Tests password validation on registration form by submitting a password shorter than required length and verifying error message

Starting URL: https://b2c.passport.rt.ru/

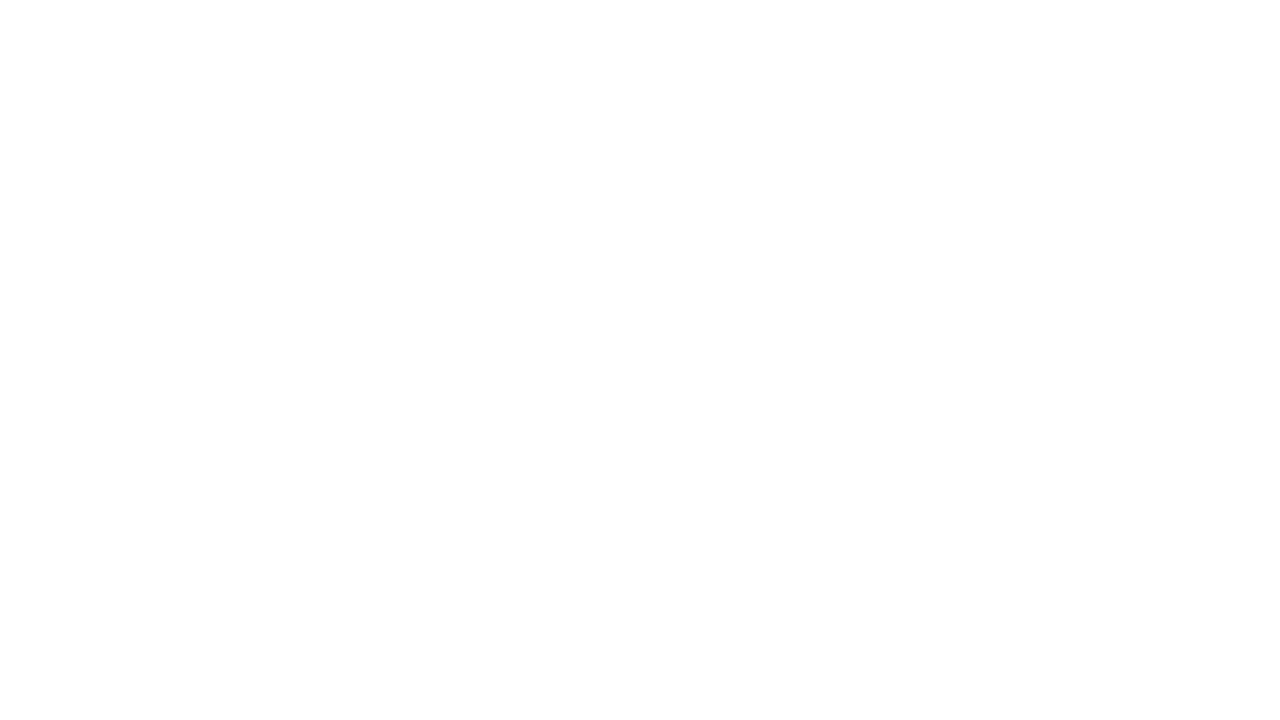

Waited 5 seconds for page to load
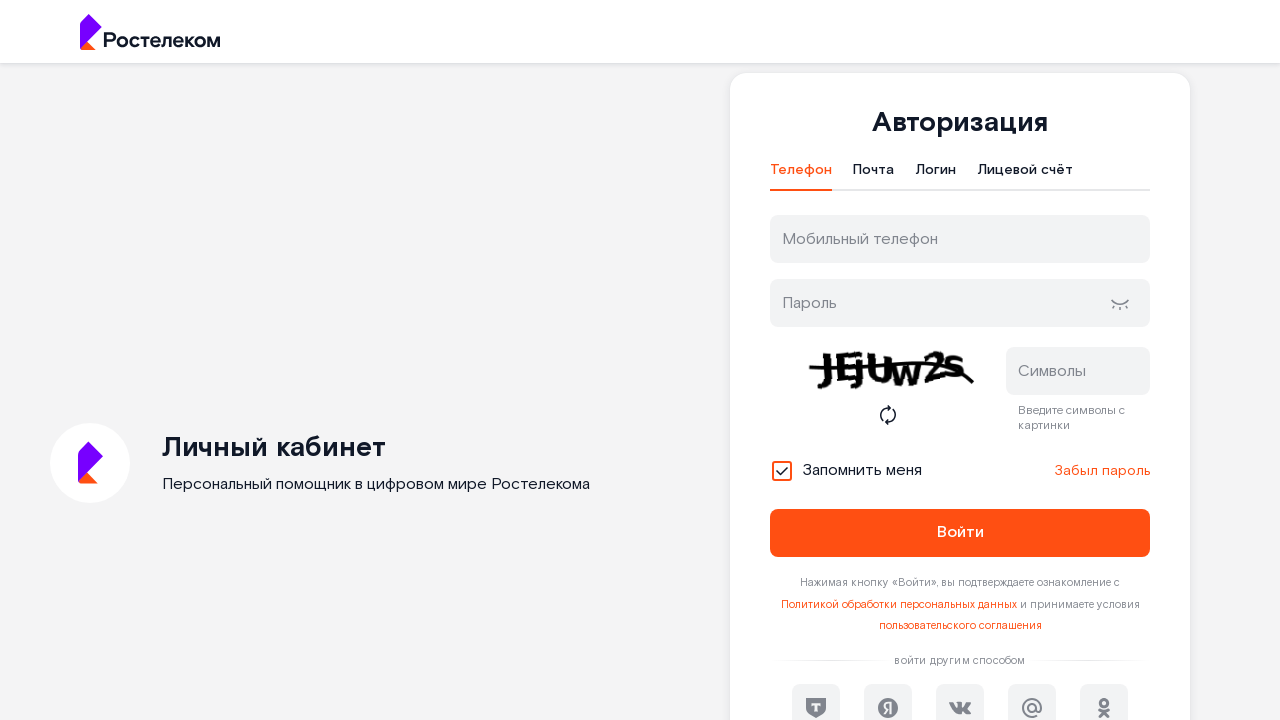

Clicked registration button at (1010, 475) on #kc-register
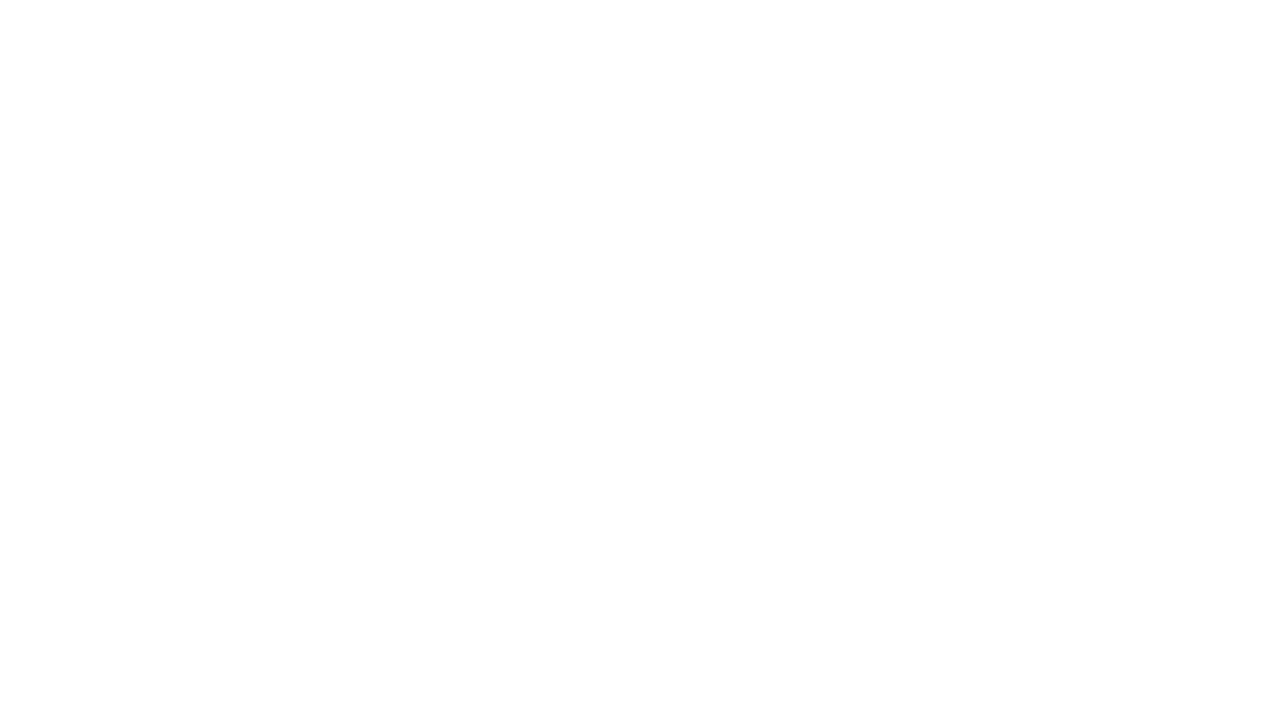

Waited 5 seconds for registration form to load
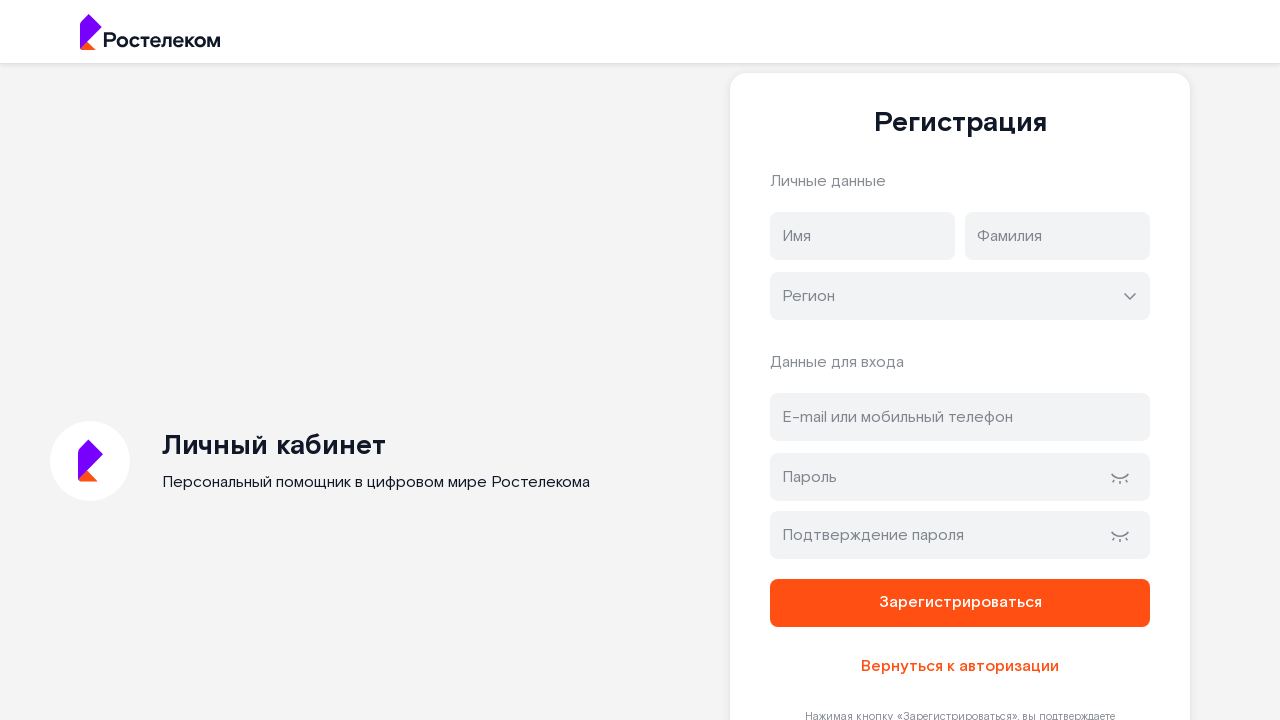

Filled first name field with 'Иван' on input[name='firstName']
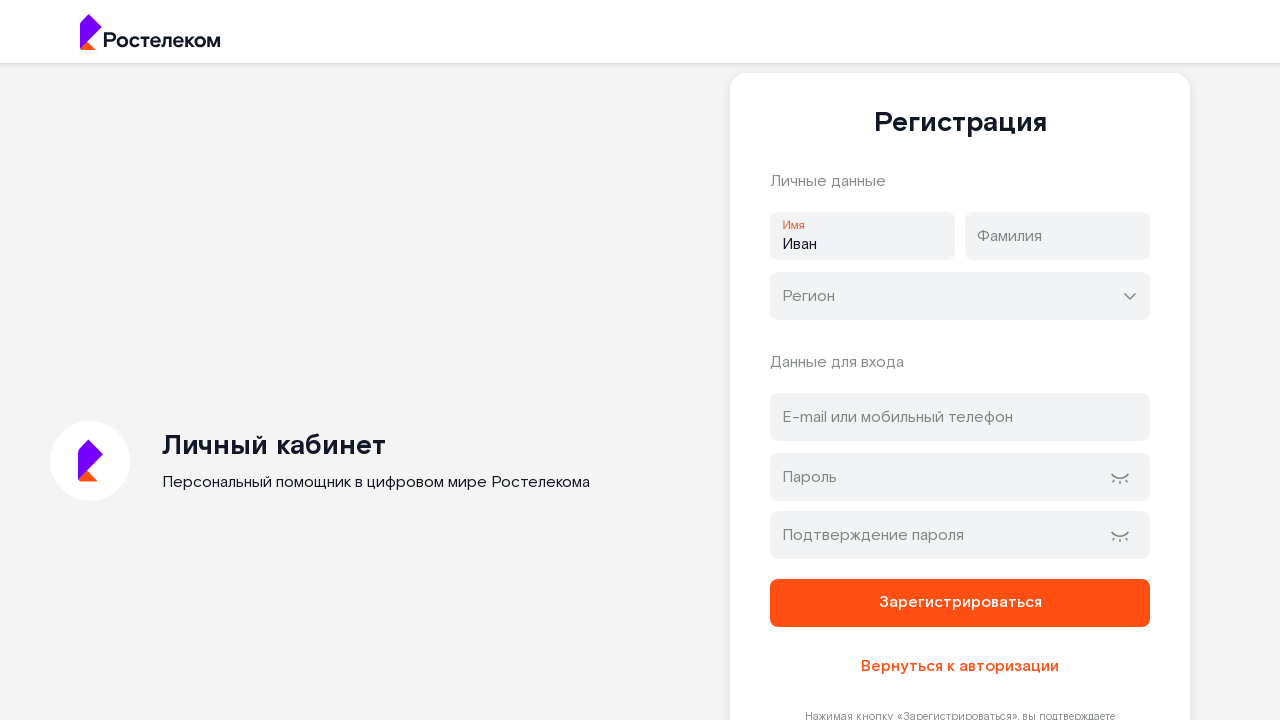

Filled last name field with 'Иванов' on input[name='lastName']
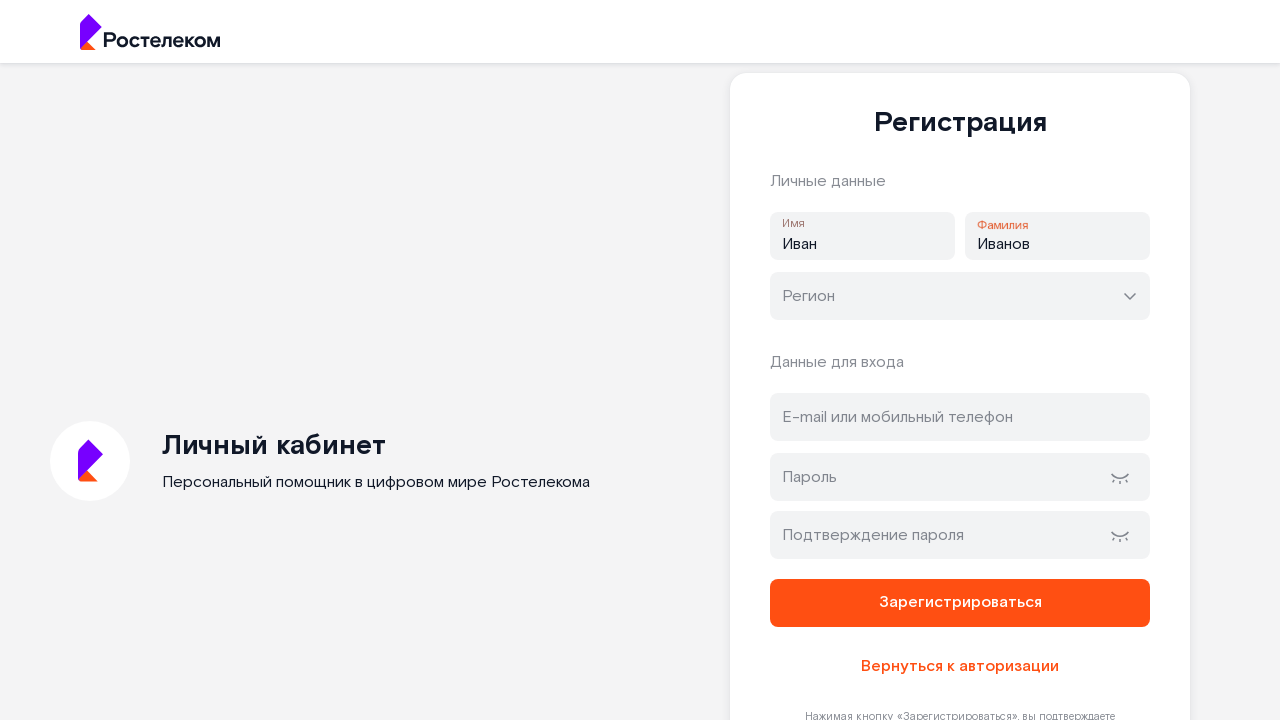

Filled city field with 'Москва' on //input[@class='rt-input__input rt-select__input rt-input__input--rounded rt-inp
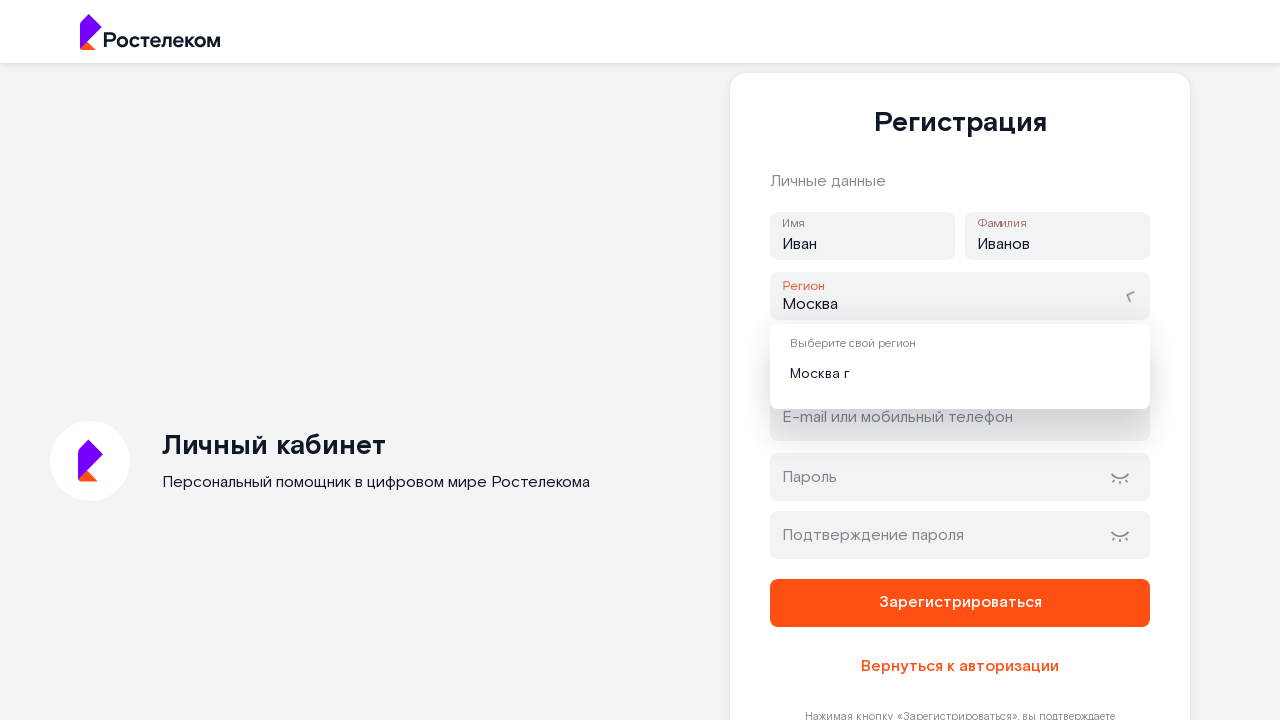

Filled address field with email 'testuser123@example.com' on #address
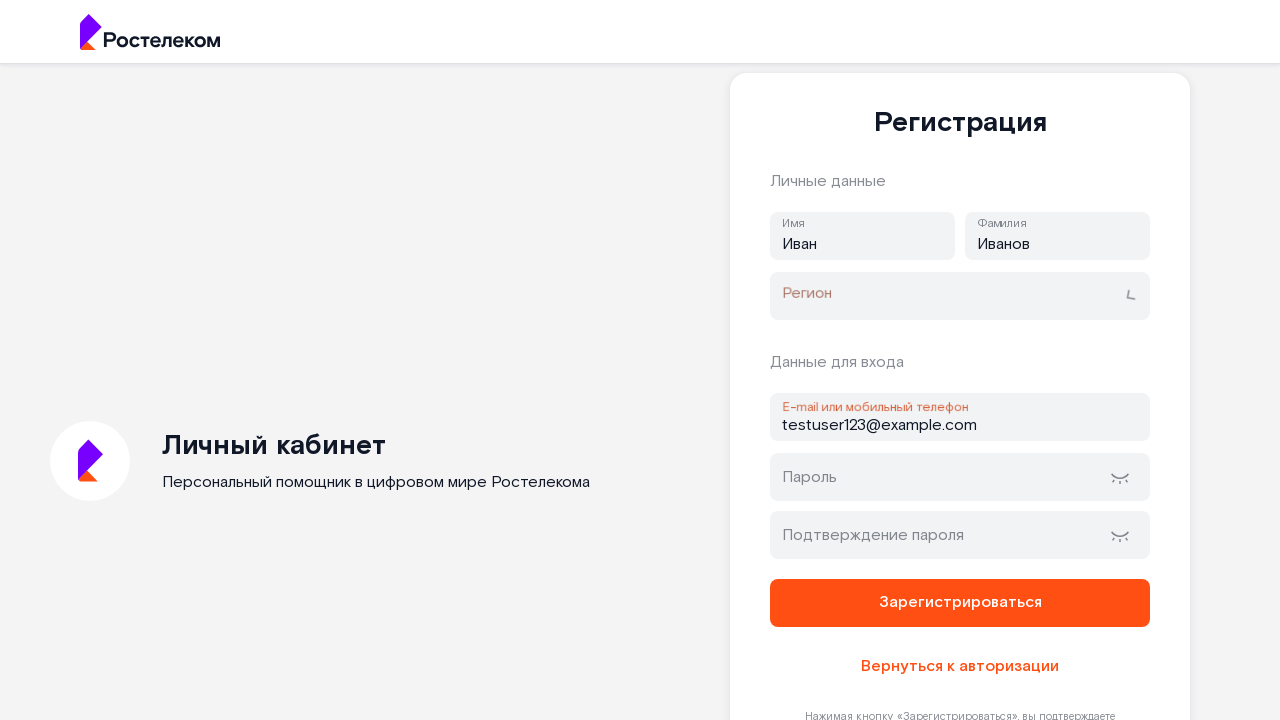

Filled password field with 7-character password 'passwor' on #password
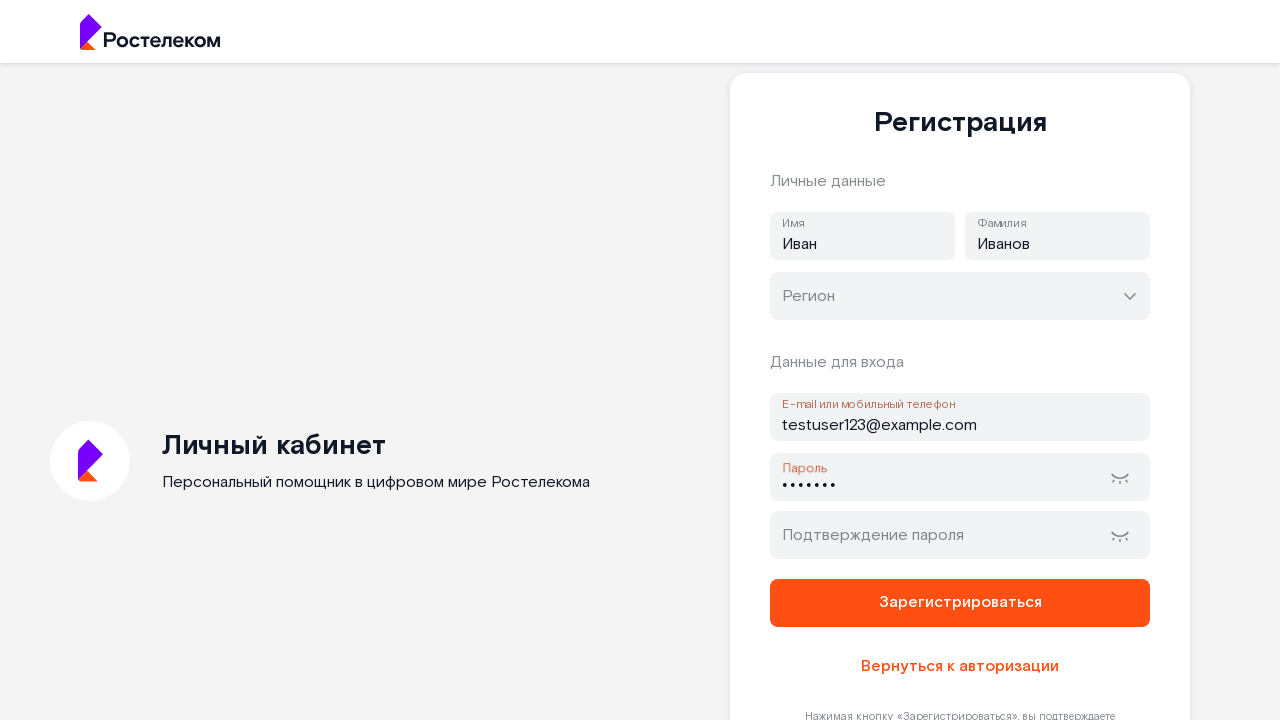

Filled password confirmation field with 'passwor' on #password-confirm
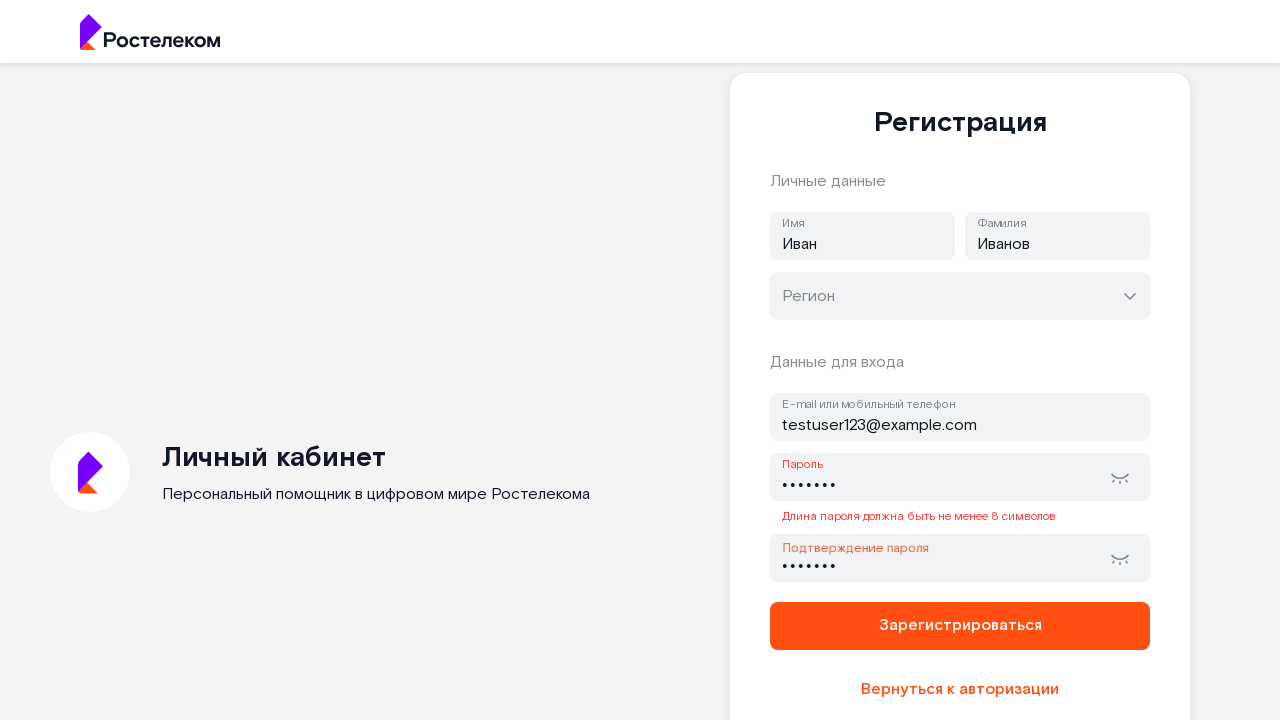

Clicked register button to submit form at (960, 626) on button[name='register']
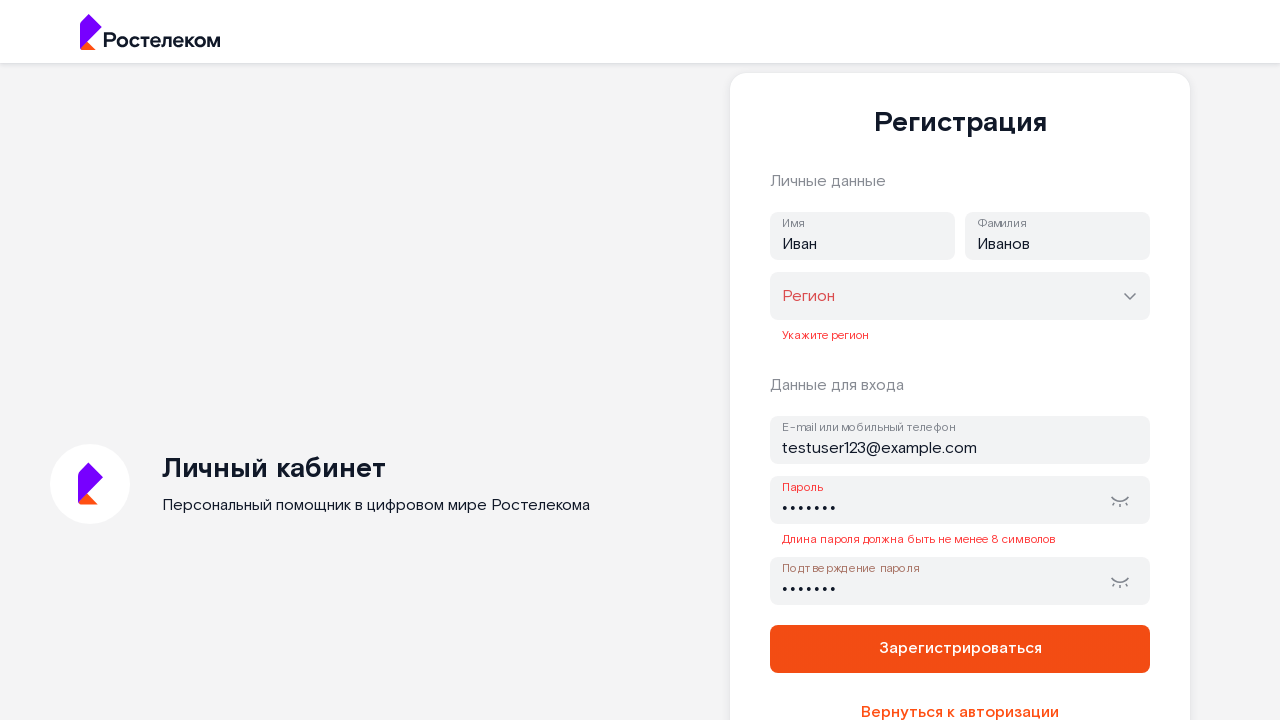

Waited 5 seconds for validation response
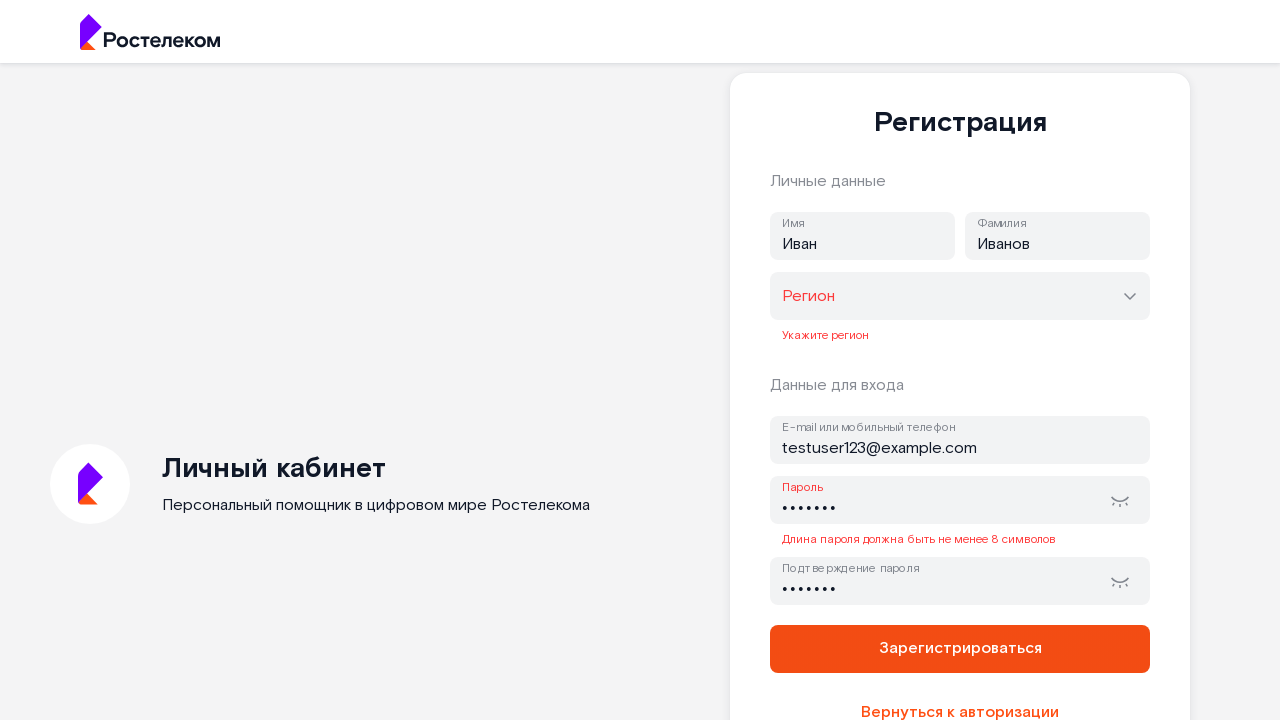

Verified error message 'Длина пароля должна быть не менее 8 символов' is visible
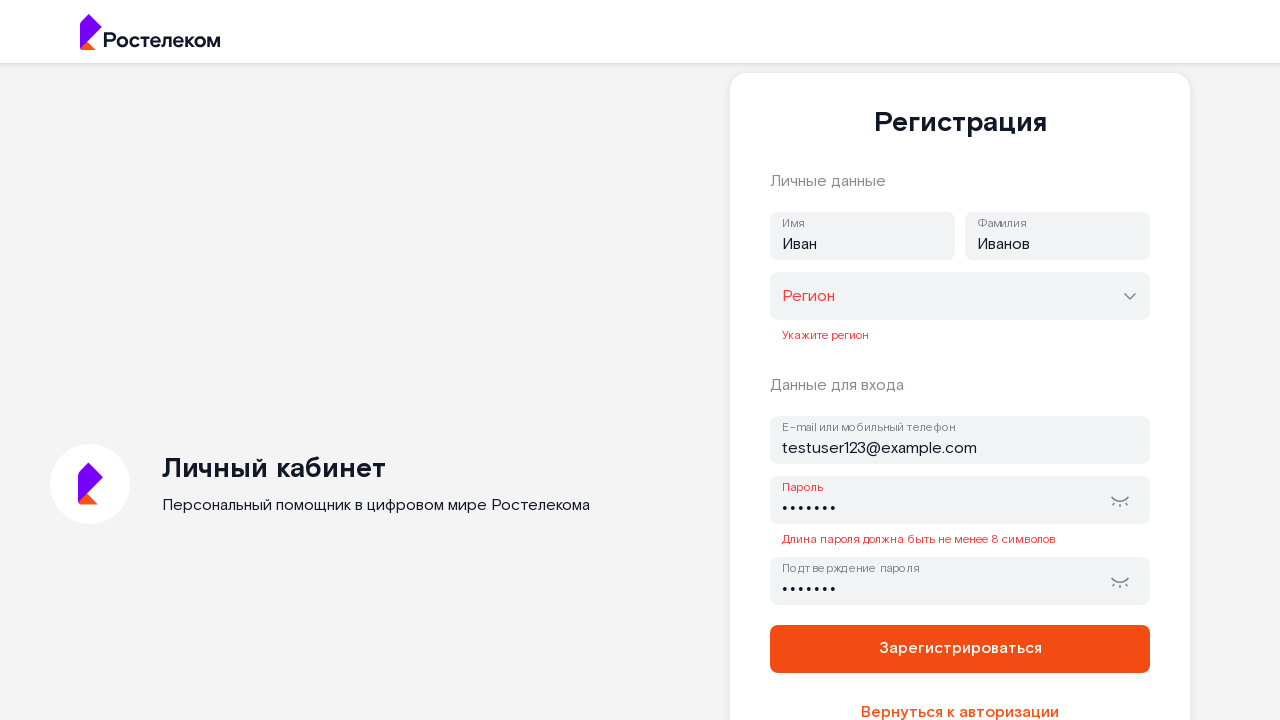

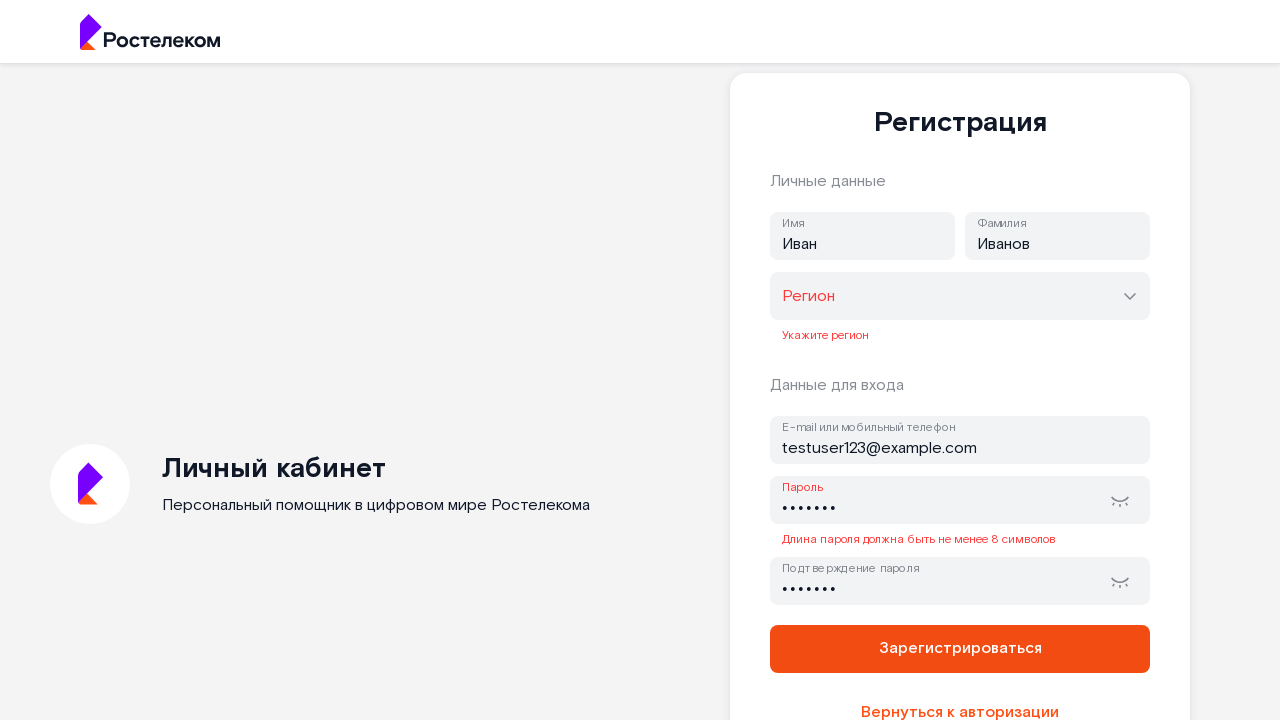